Tests applying a valid coupon code (sert500) to the cart and verifies the discount is applied to the order total.

Starting URL: http://intershop5.skillbox.ru/cart/

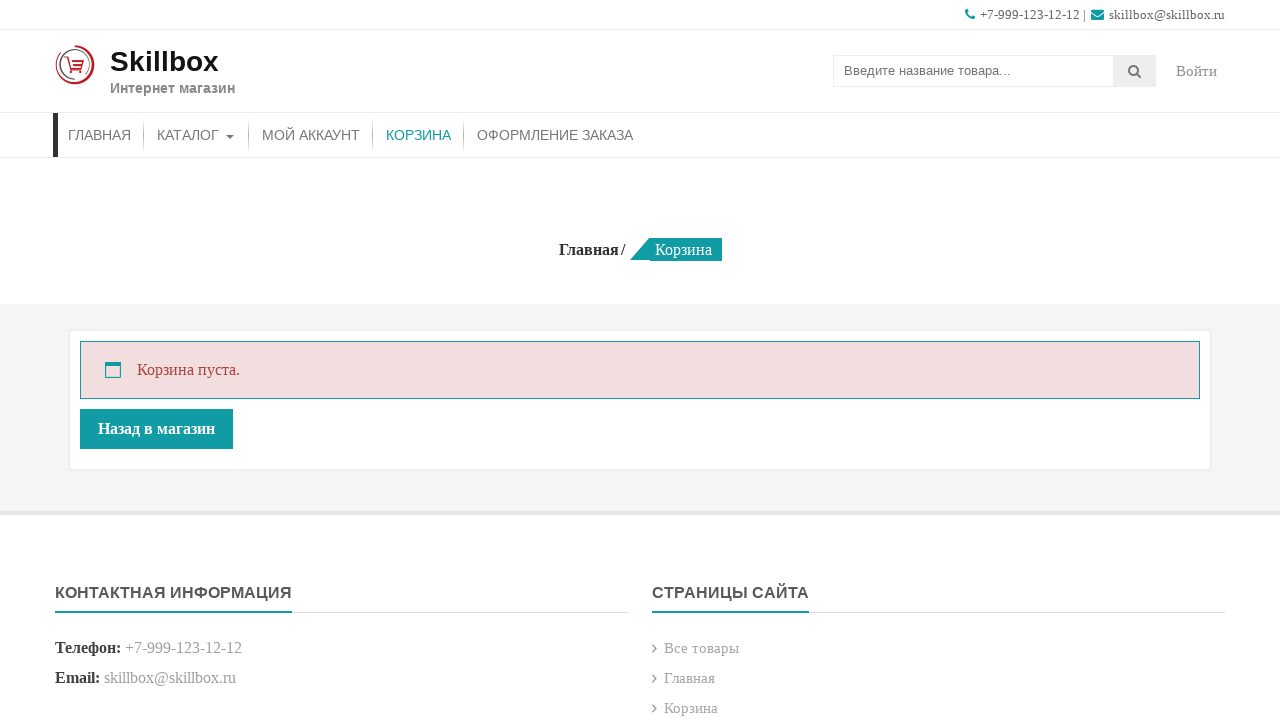

Reloaded cart page
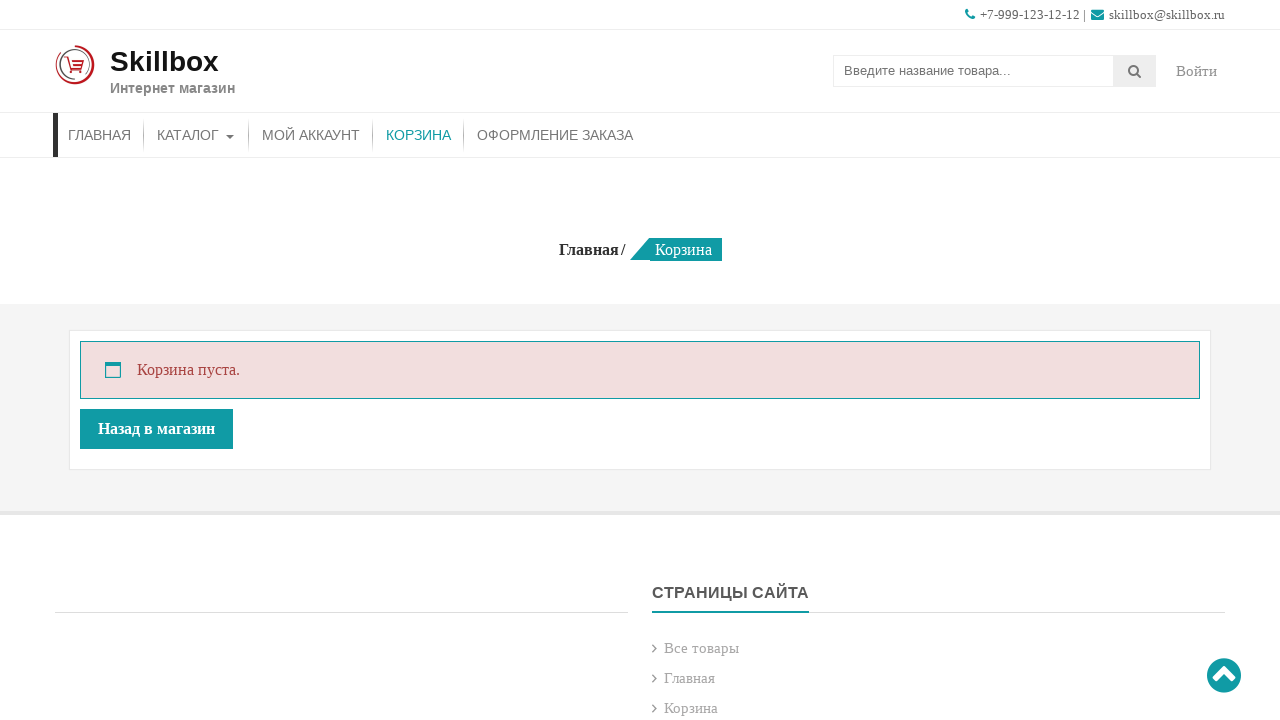

Verified cart is empty
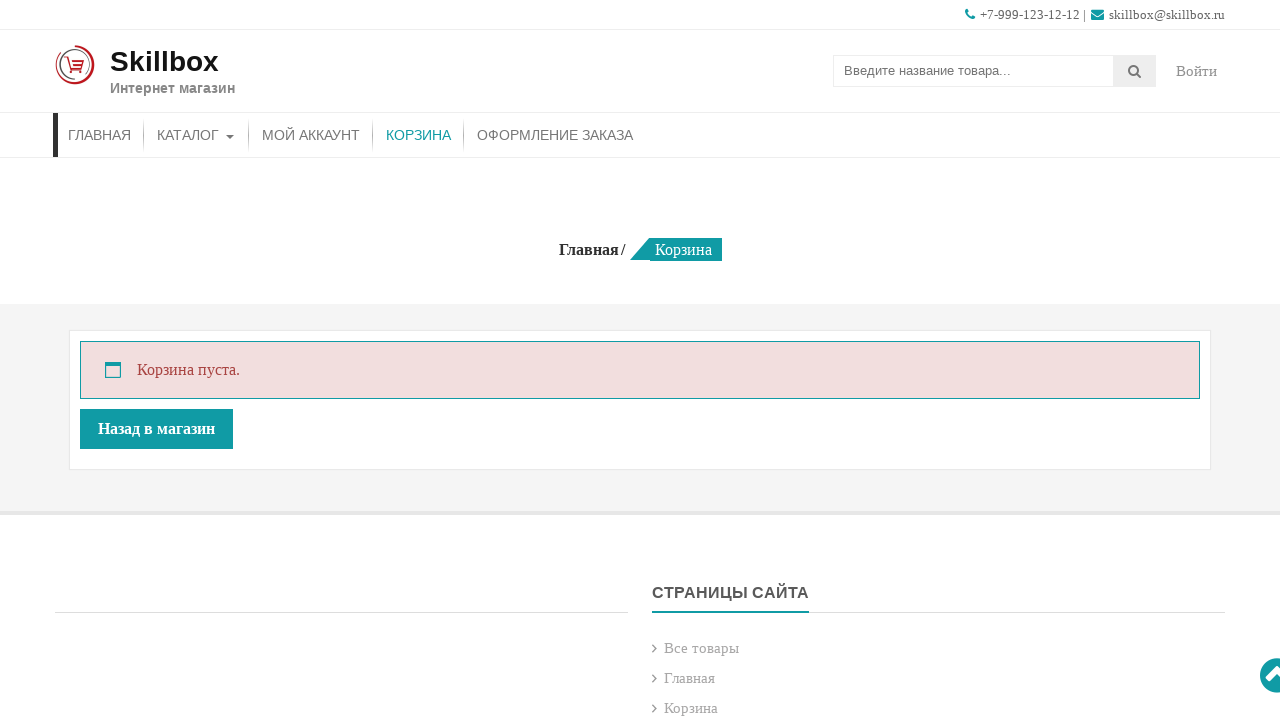

Navigated to catalog page
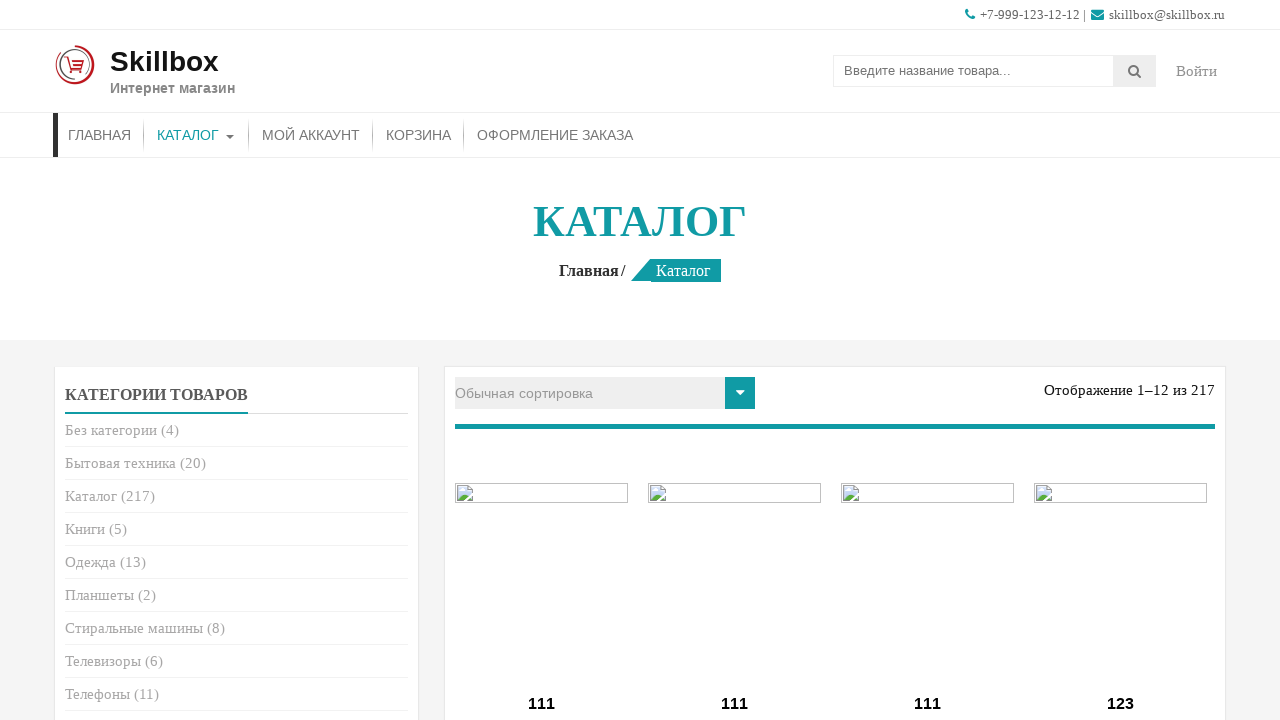

Clicked add to cart button for first product at (542, 361) on .add_to_cart_button >> nth=0
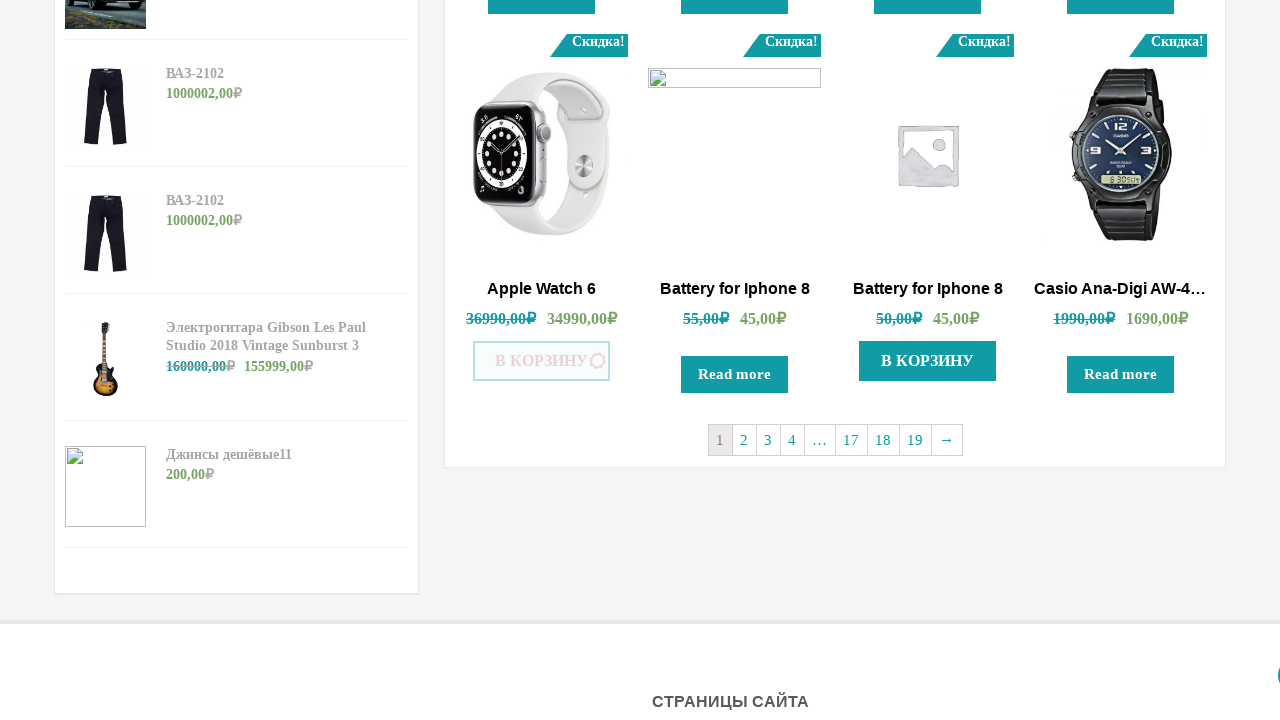

Waited for add to cart loading to complete
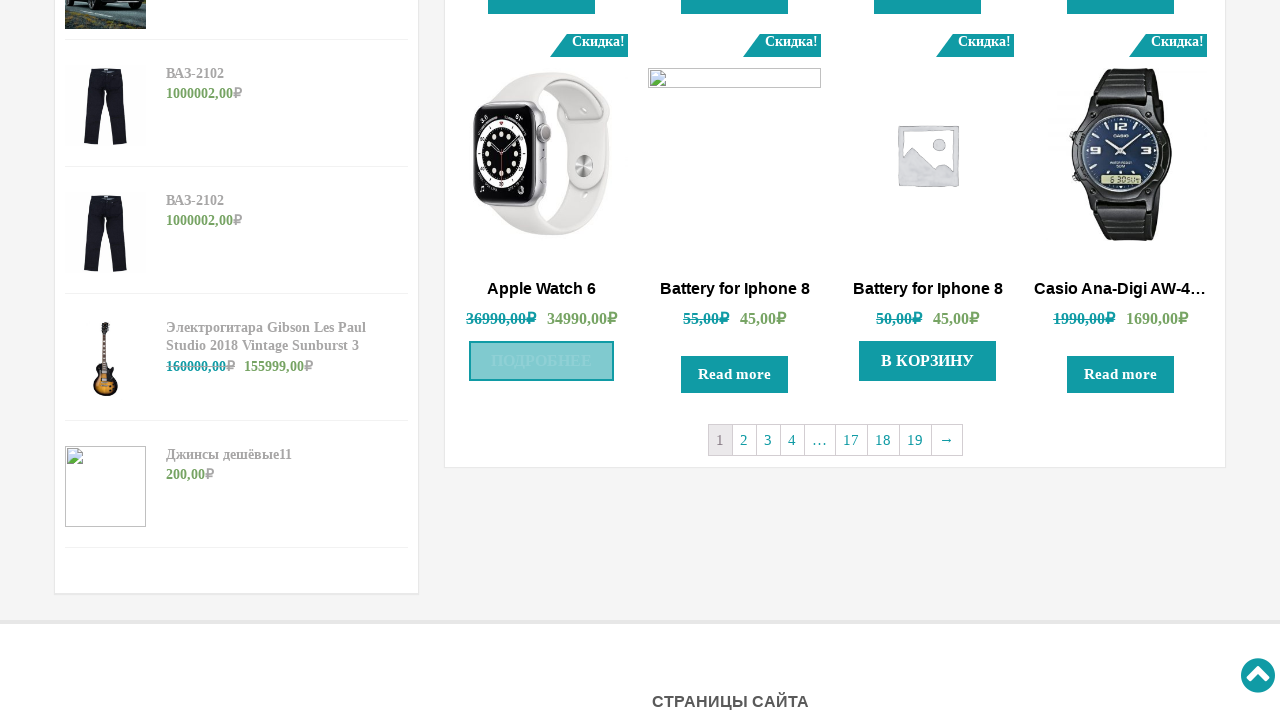

Navigated to cart page
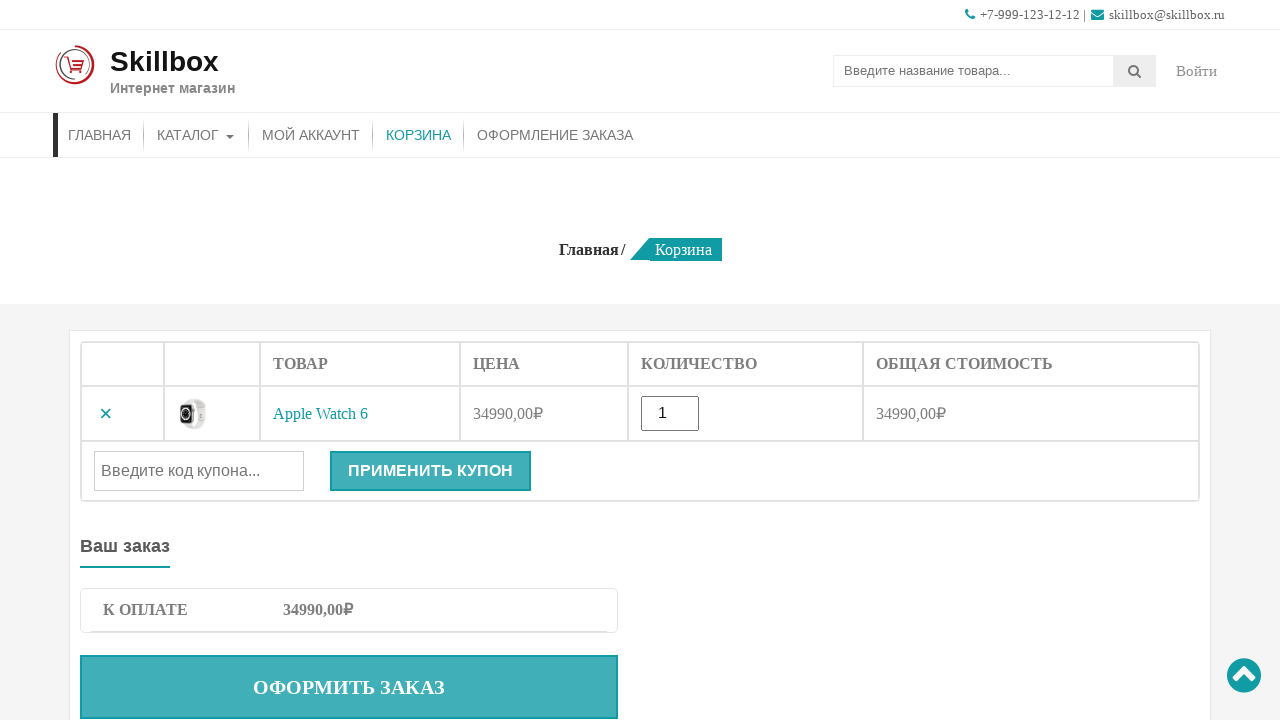

Verified product is in cart
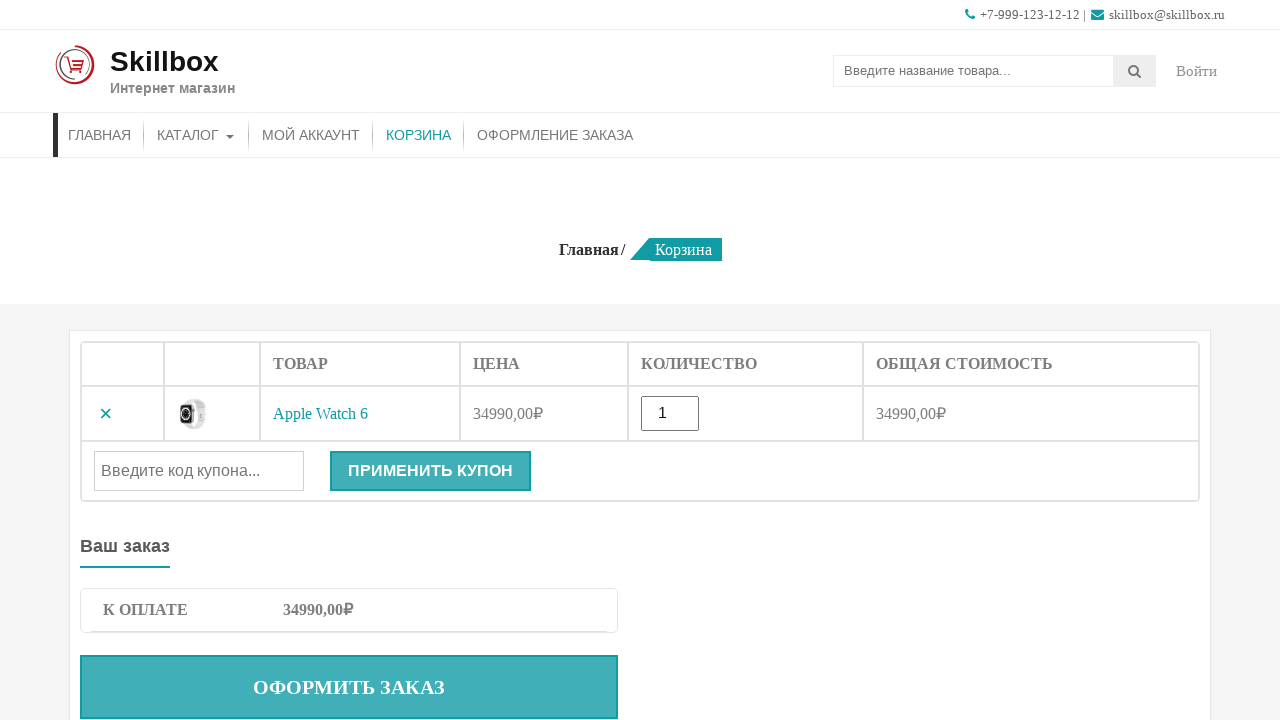

Entered coupon code 'sert500' in coupon field on #coupon_code
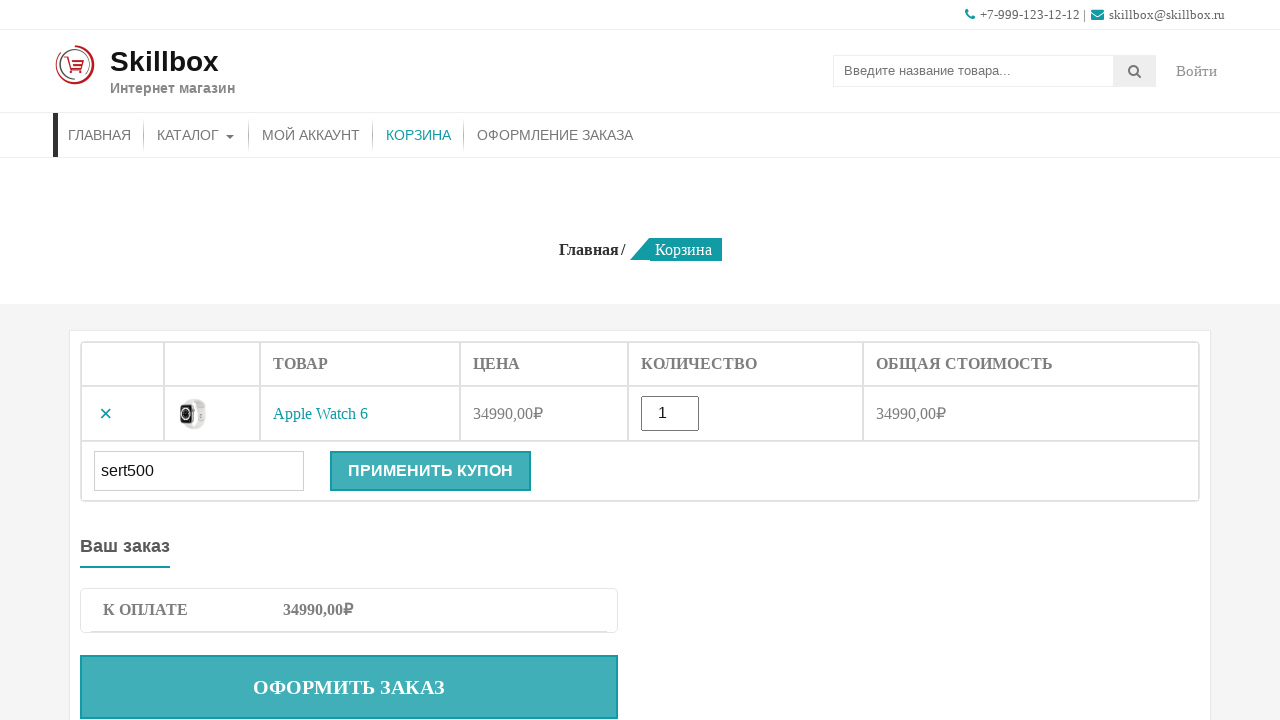

Clicked apply coupon button at (430, 471) on .button[name='apply_coupon']
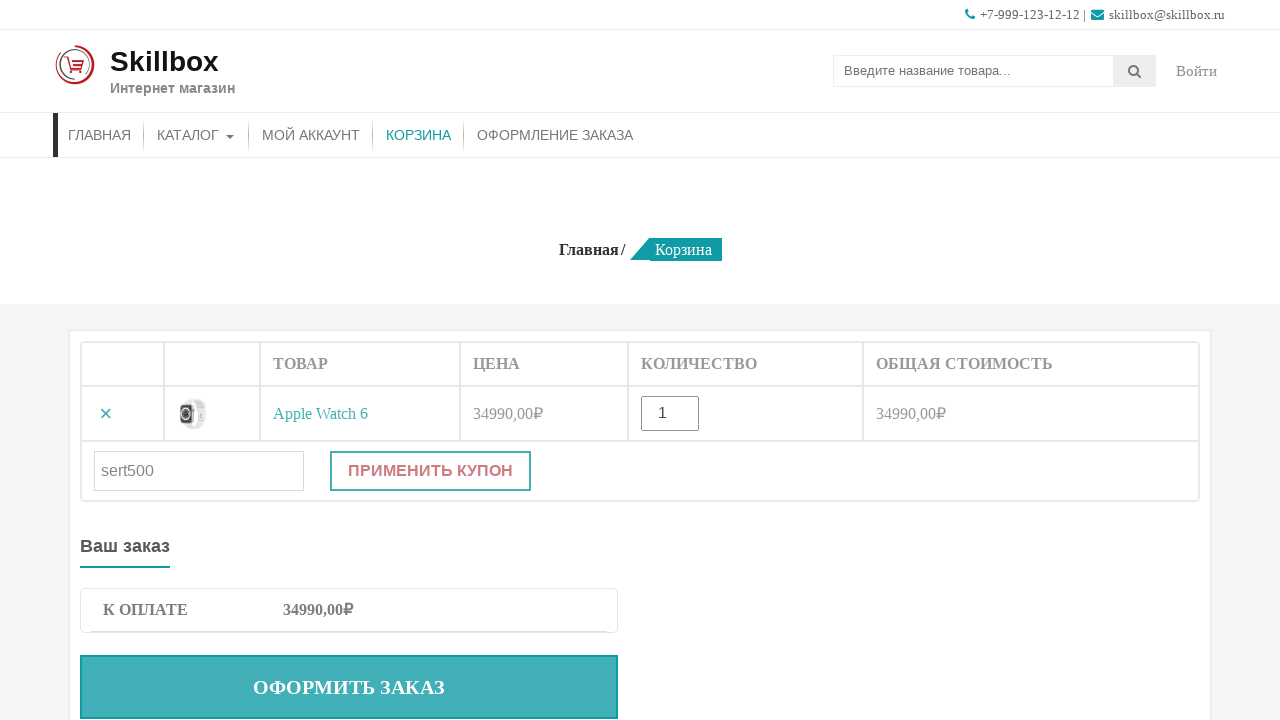

Verified coupon was applied and order total updated
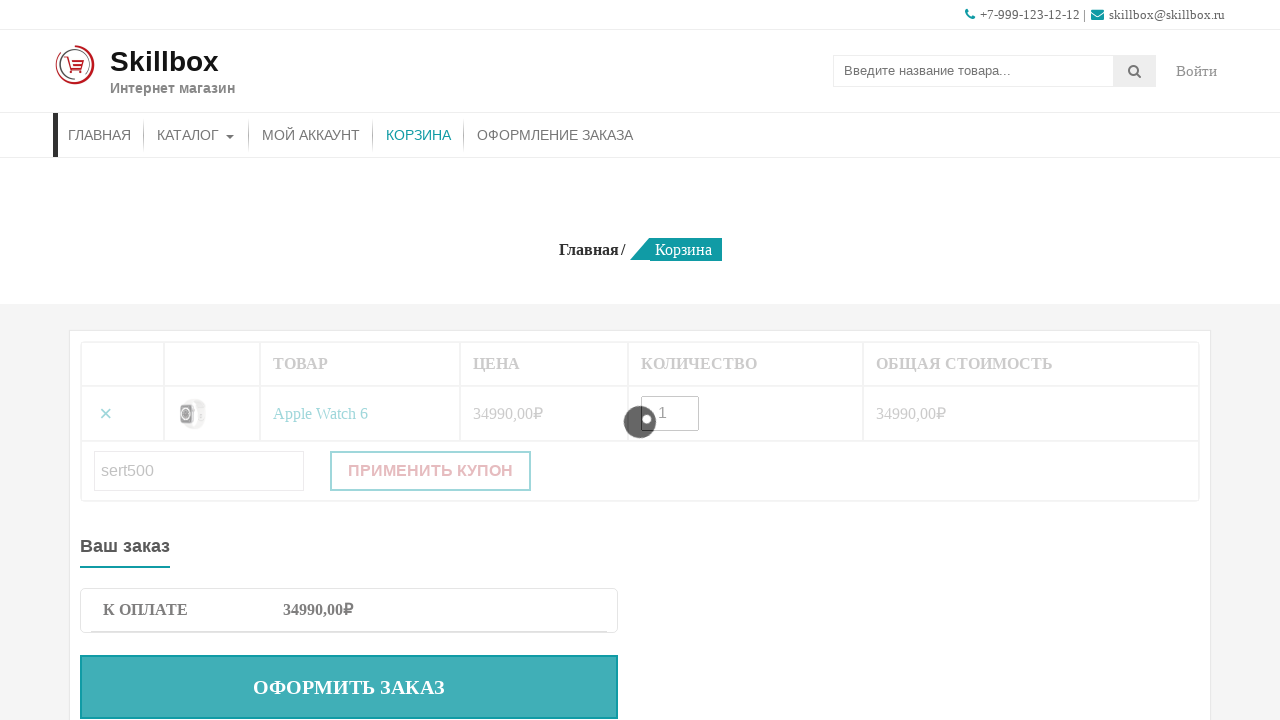

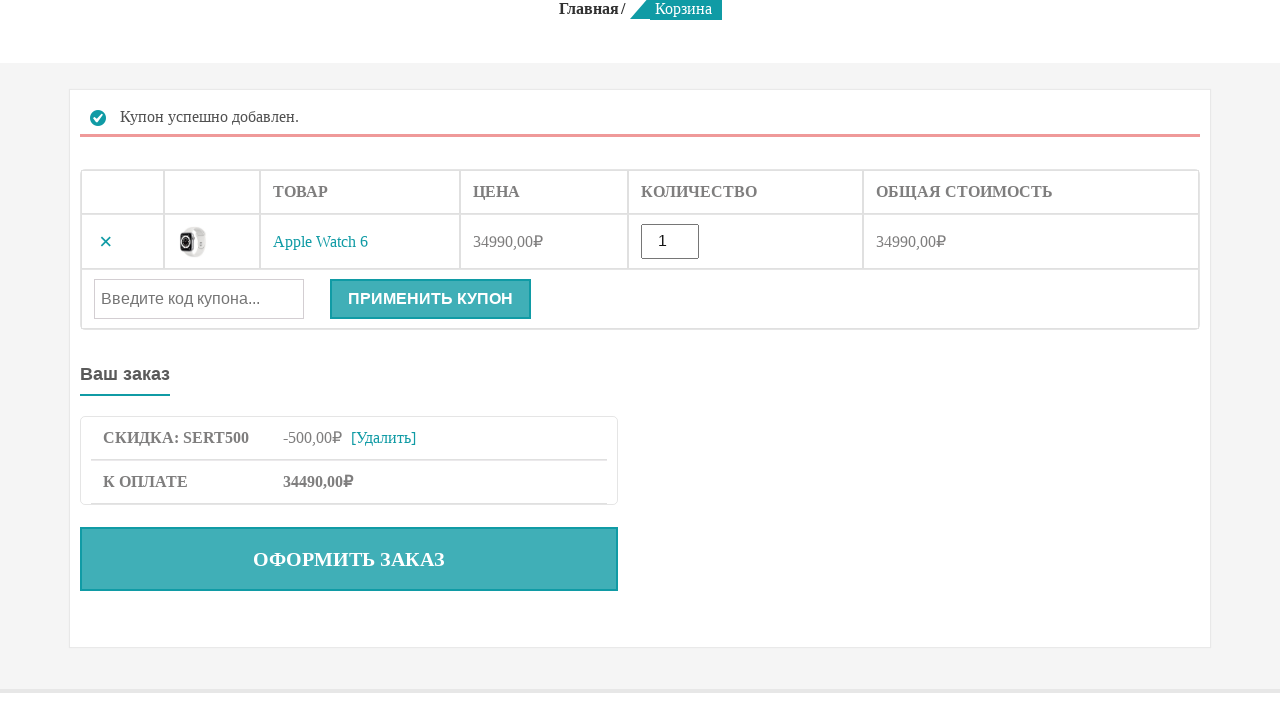